Tests file upload functionality by hovering over and clicking the Upload Single File button

Starting URL: https://testautomationpractice.blogspot.com/

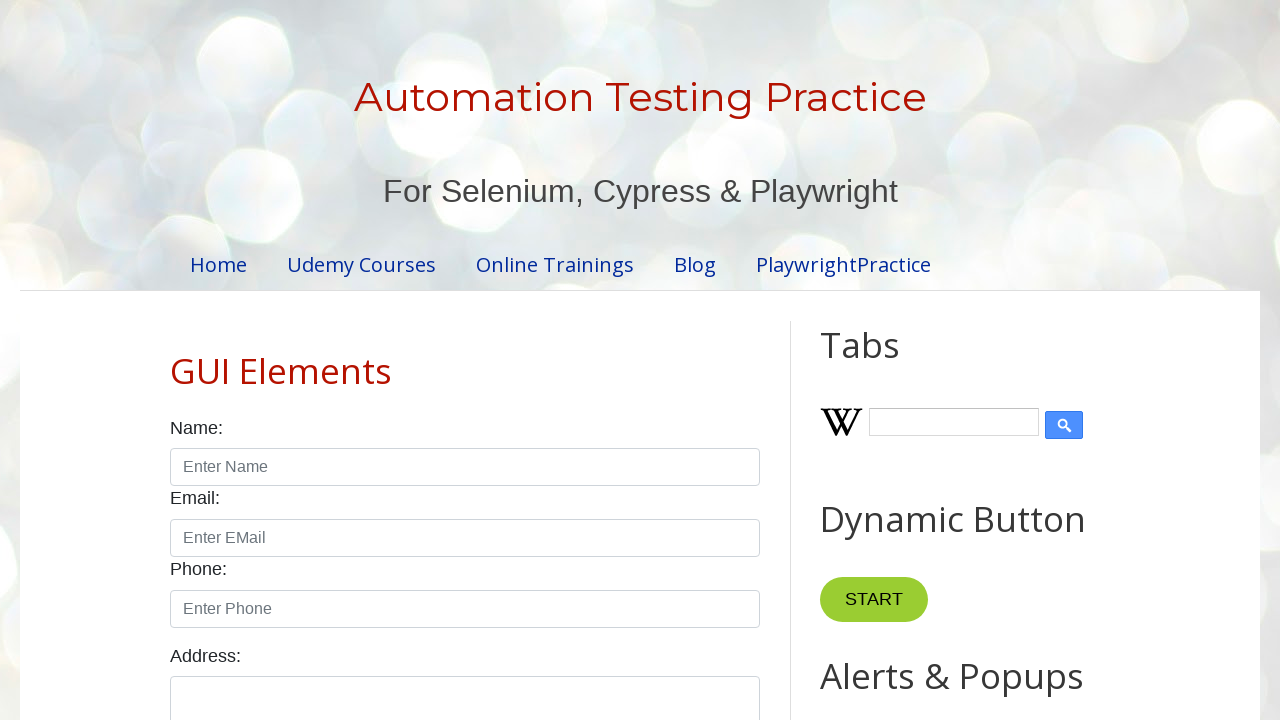

Hovered over the Upload Single File button at (578, 361) on button:has-text('Upload Single File')
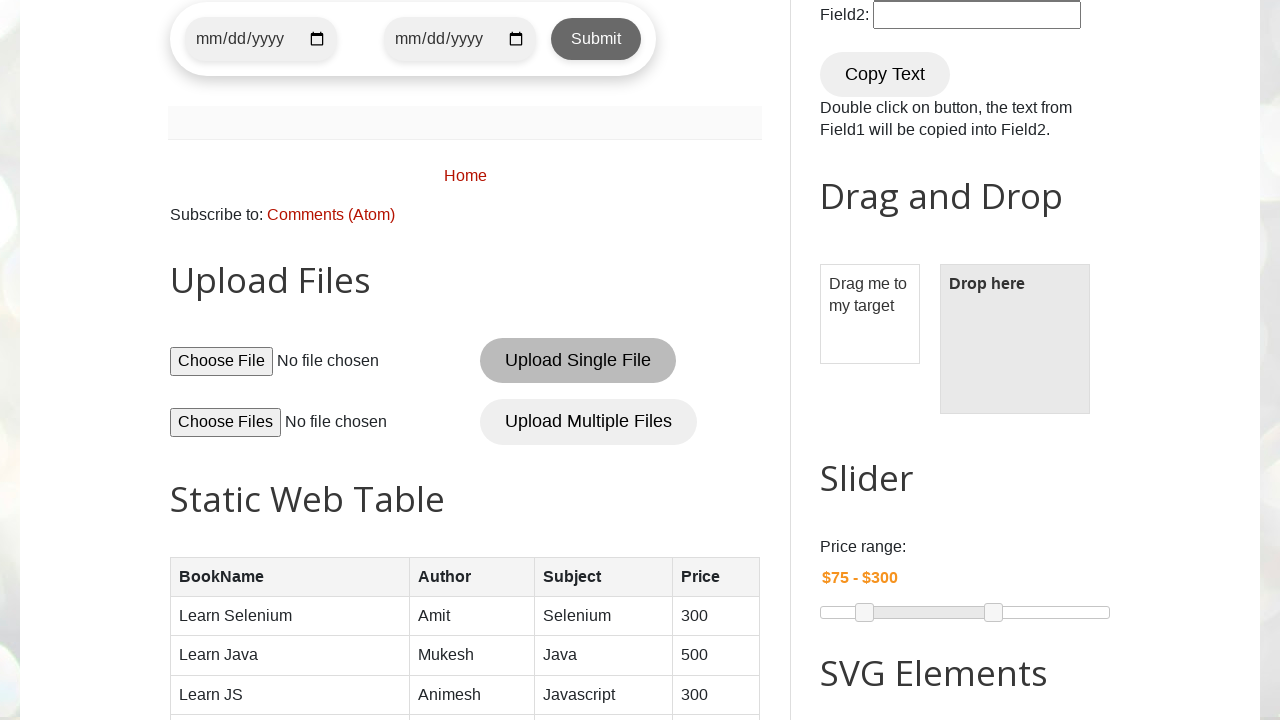

Clicked the Upload Single File button at (578, 361) on button:has-text('Upload Single File')
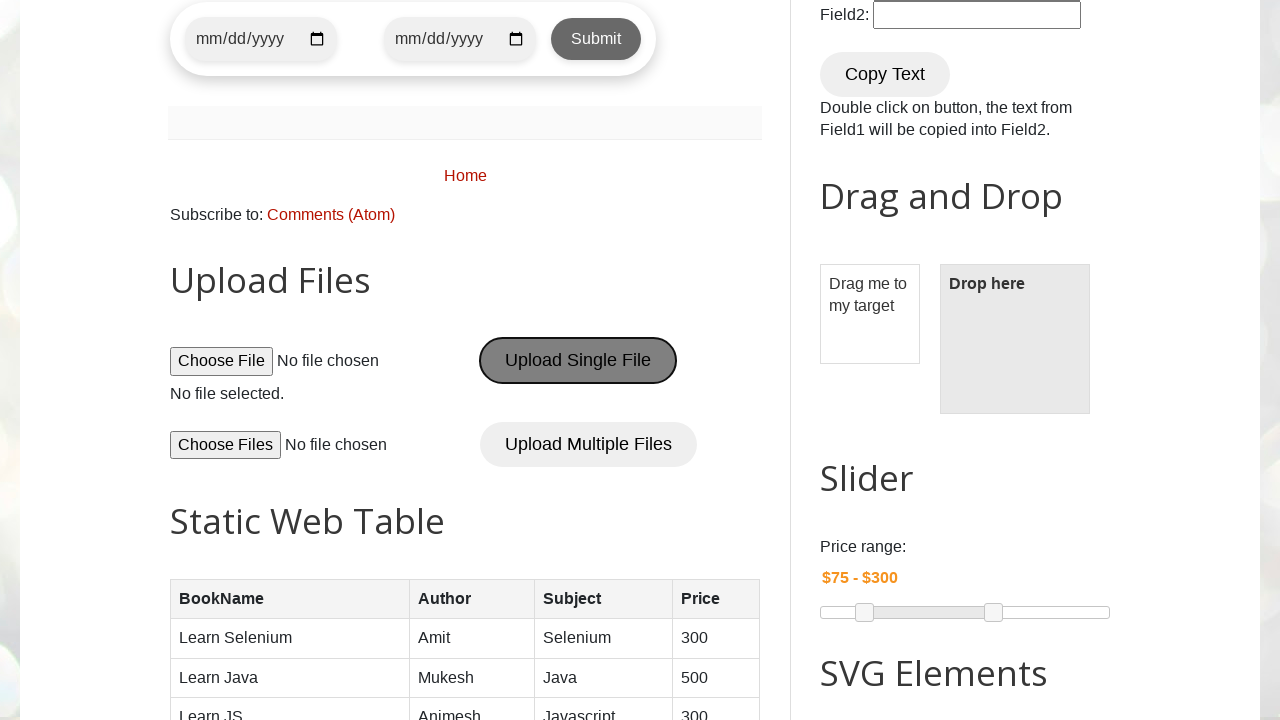

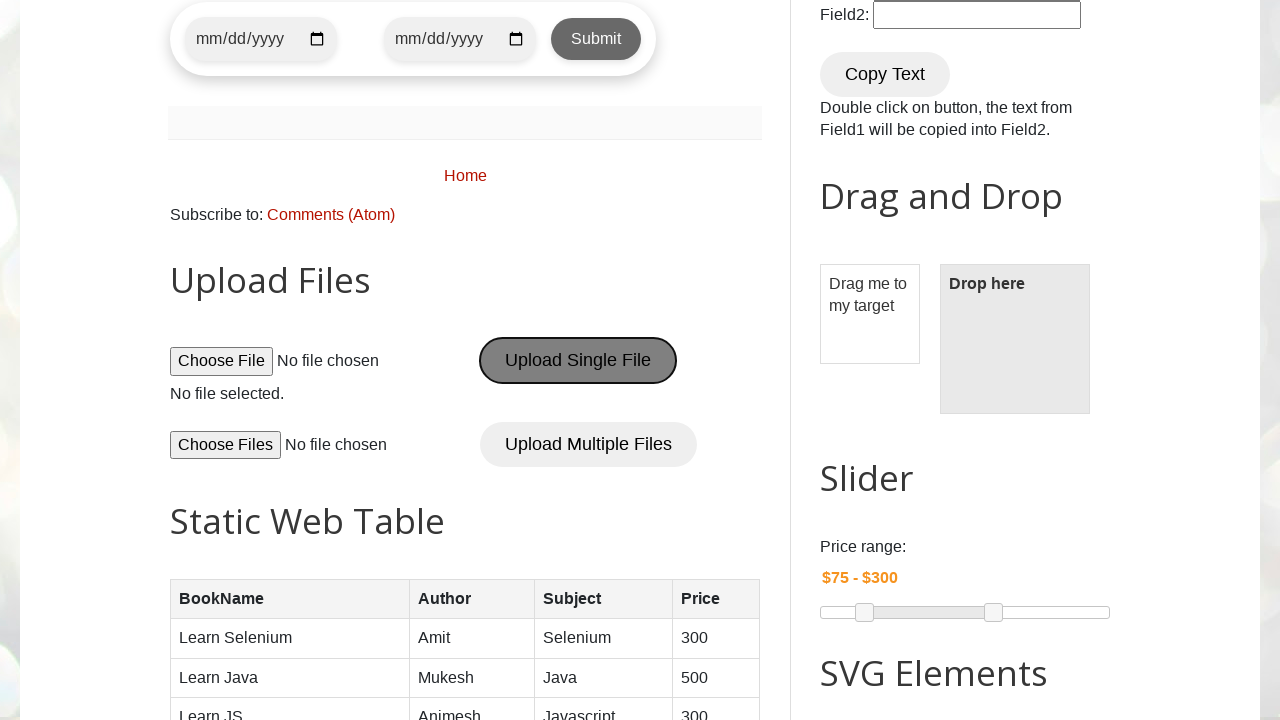